Tests dropdown functionality by selecting options using different methods (index, value, visible text), verifying selections, and checking the dropdown size.

Starting URL: https://the-internet.herokuapp.com/dropdown

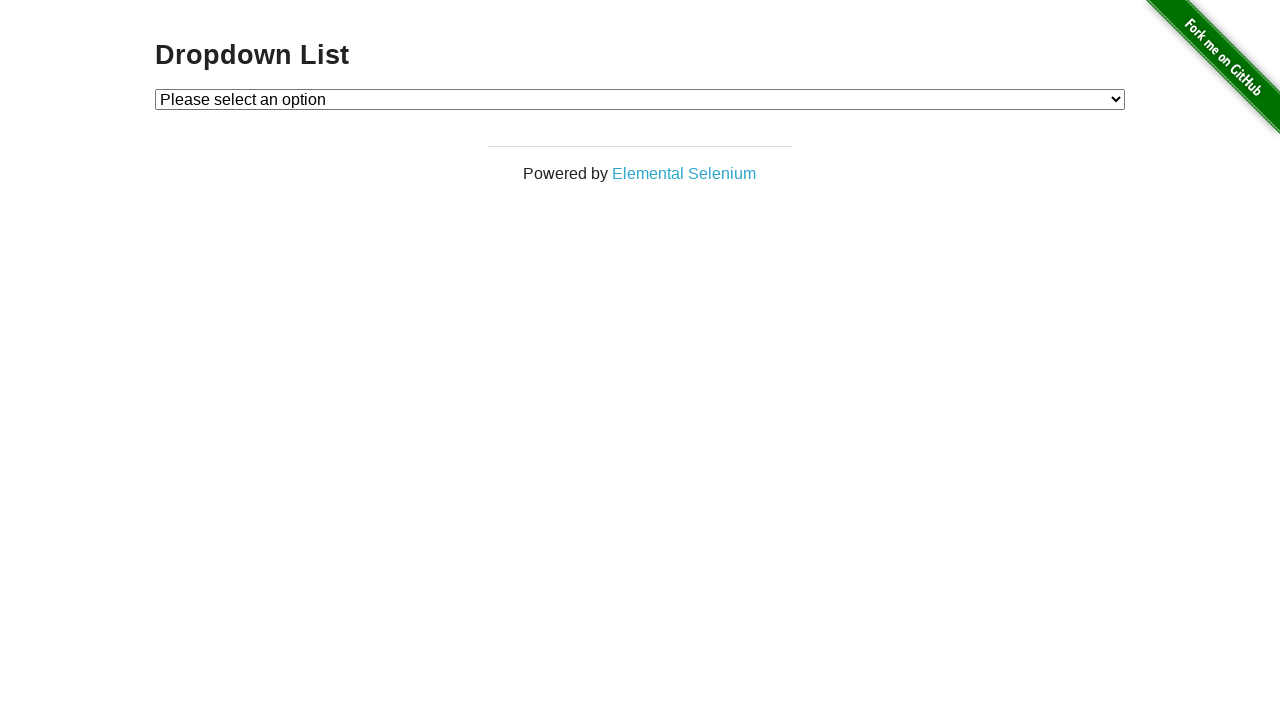

Waited for dropdown element to be available
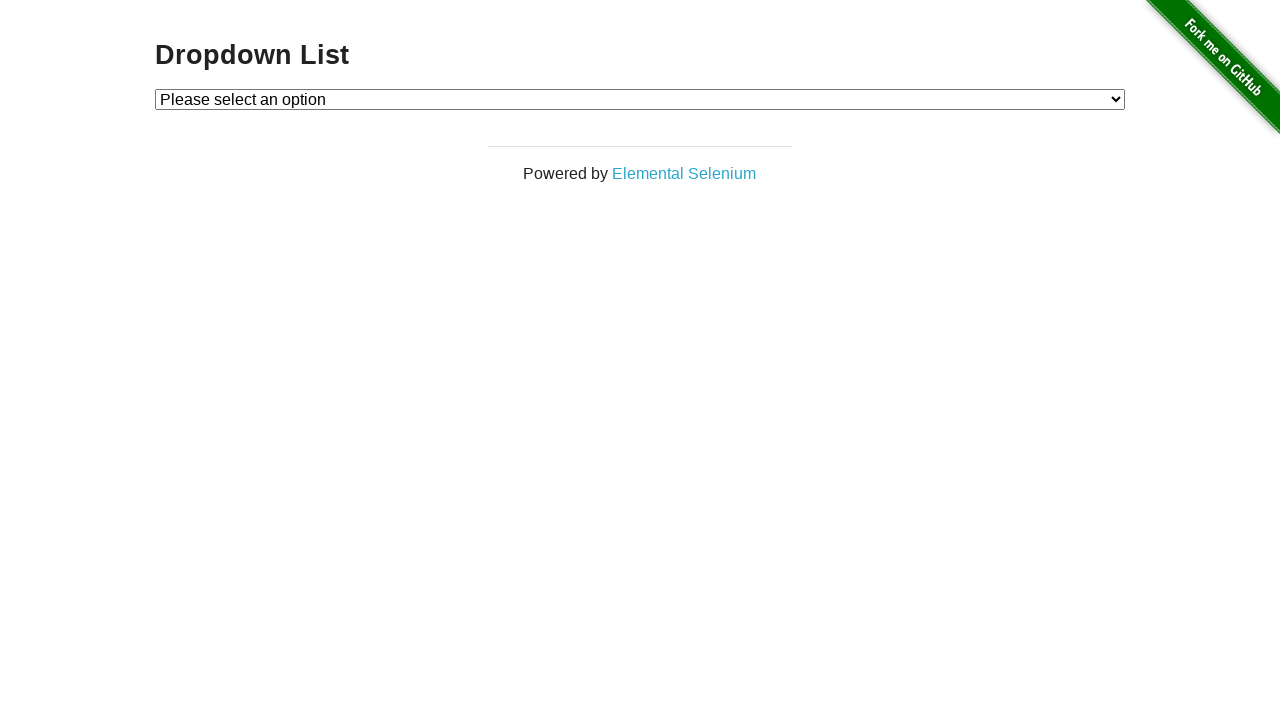

Selected Option 1 using index method (index=1) on #dropdown
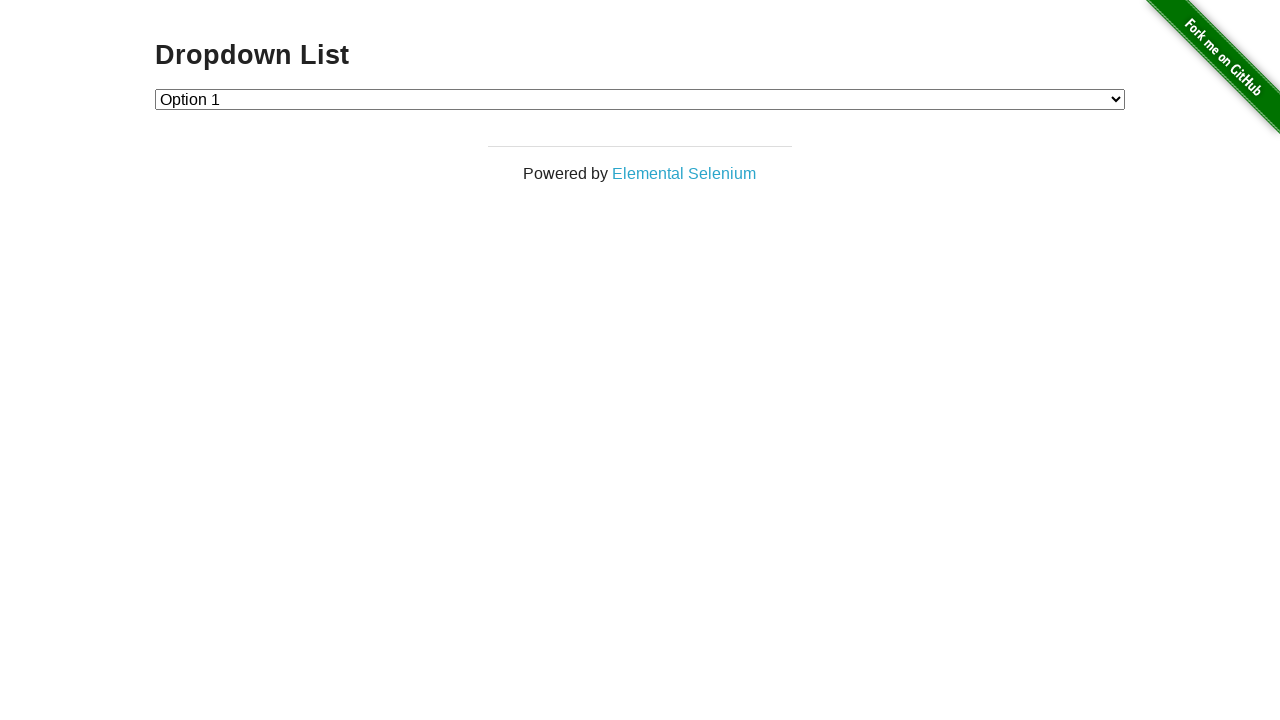

Verified Option 1 is selected: 1
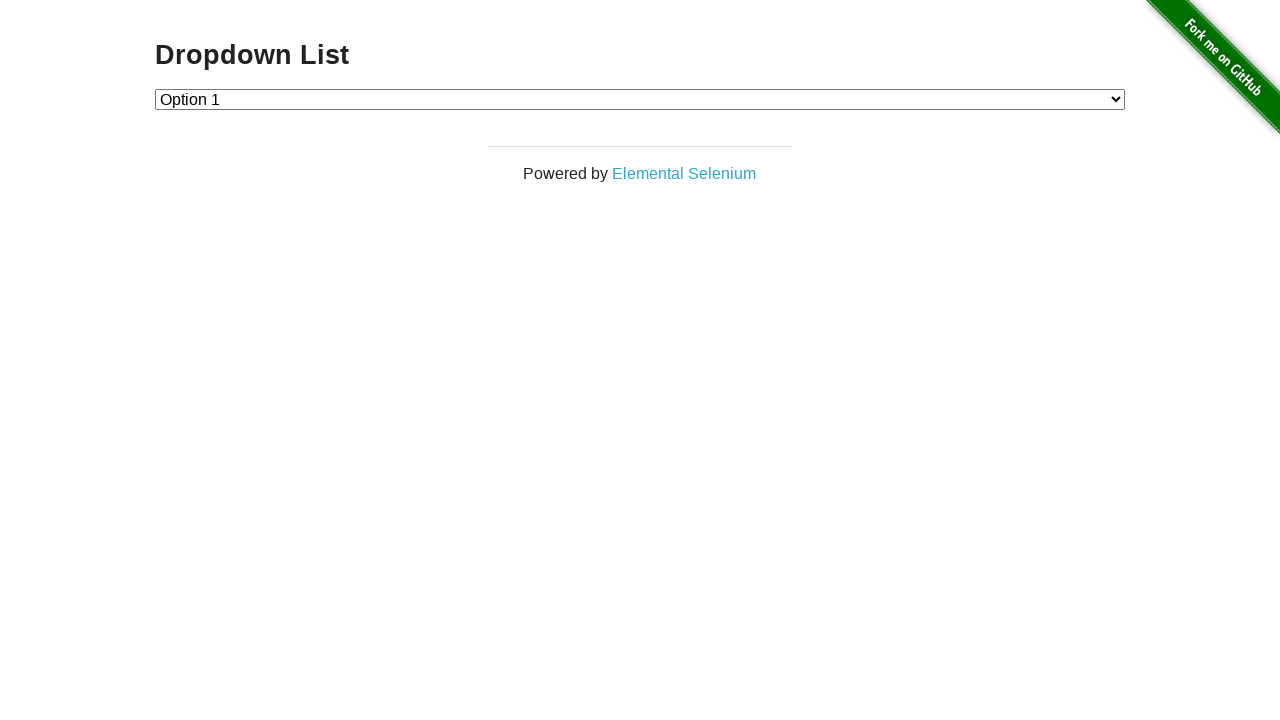

Selected Option 2 using value method (value='2') on #dropdown
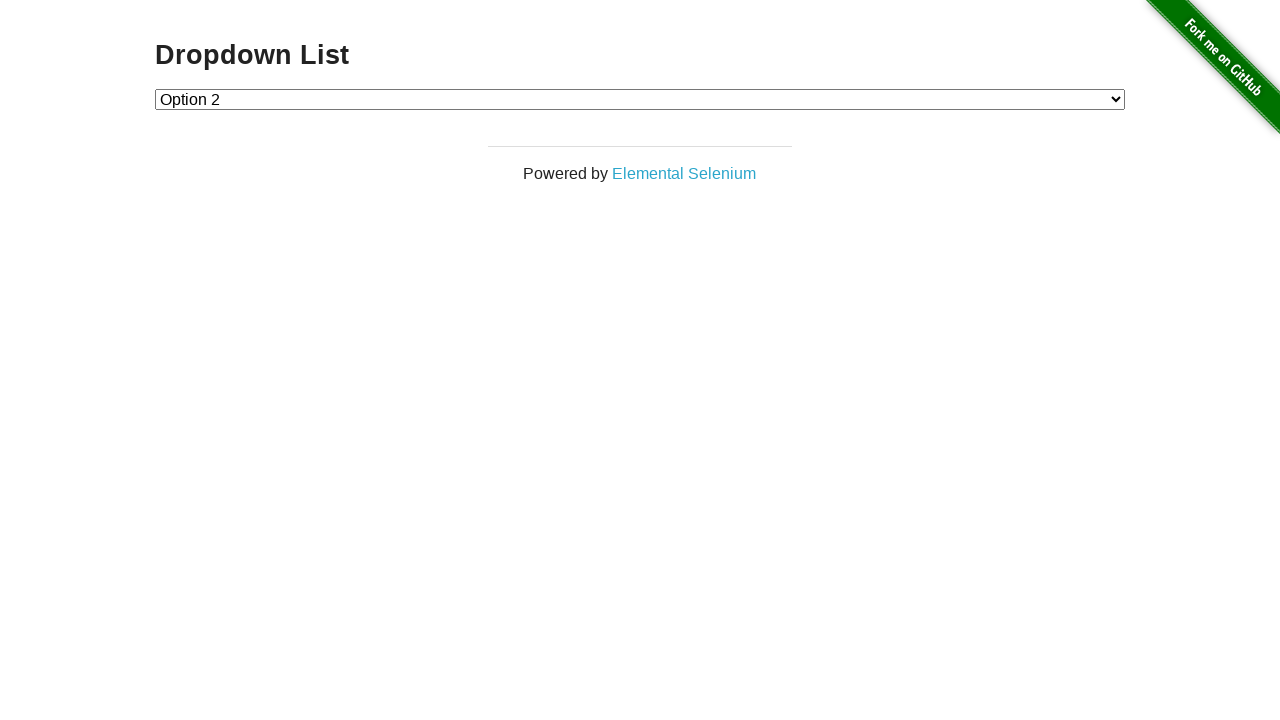

Verified Option 2 is selected: 2
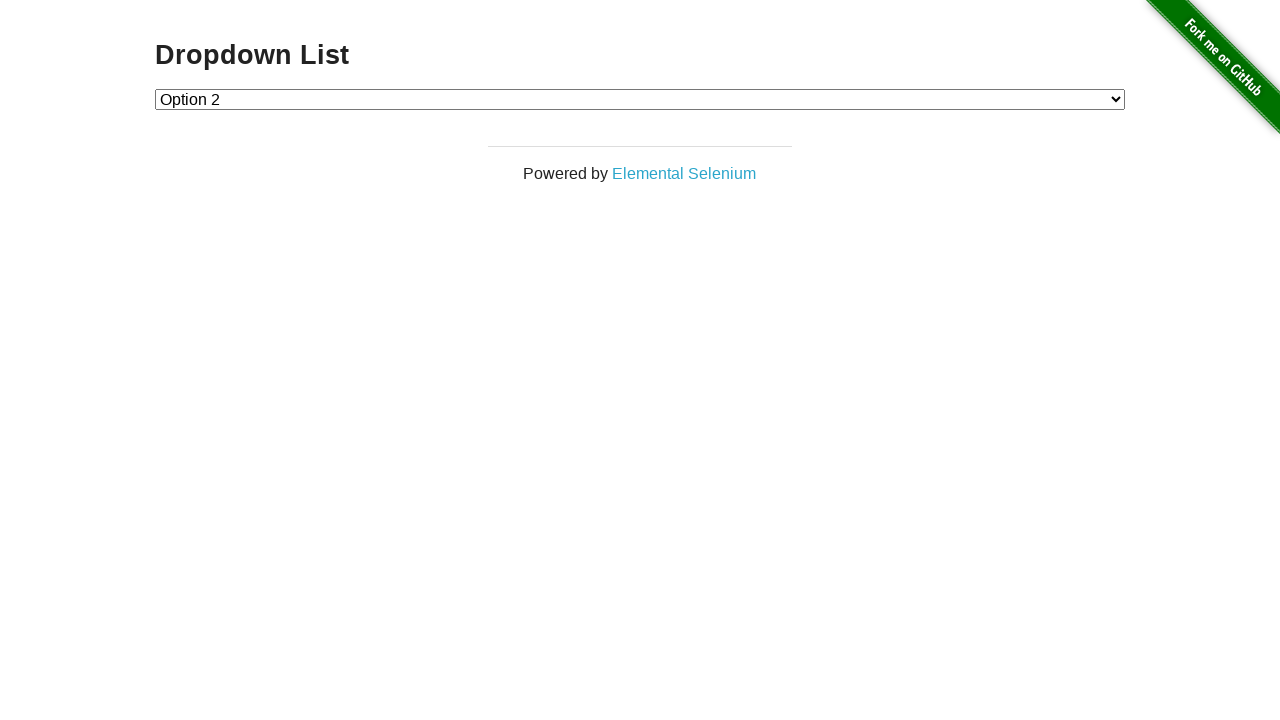

Selected Option 1 using visible text method (label='Option 1') on #dropdown
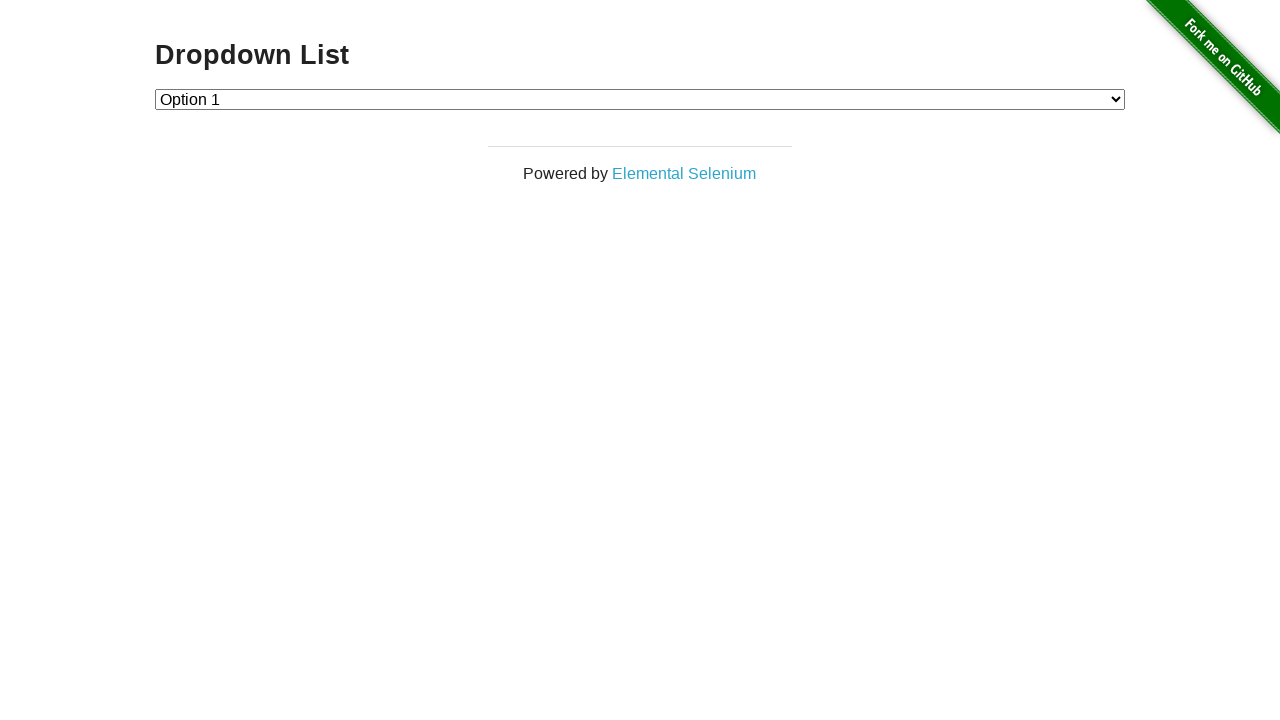

Verified Option 1 is selected via visible text: 1
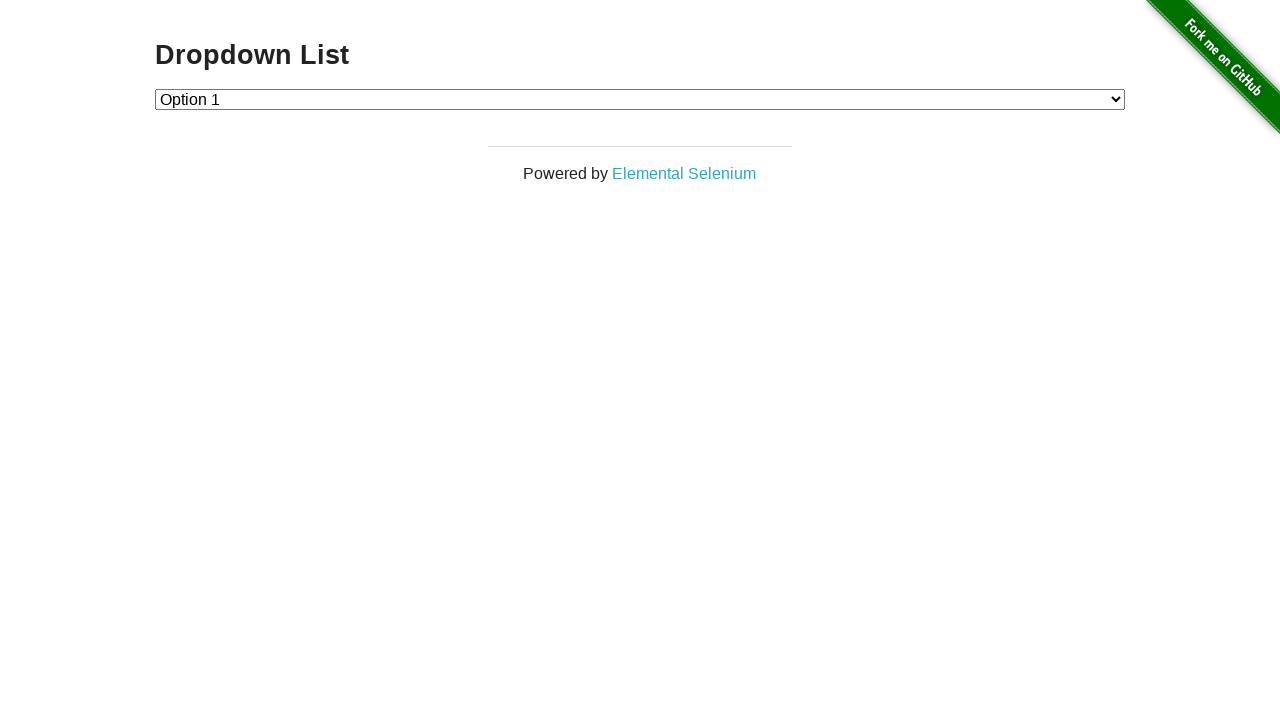

Retrieved all dropdown options
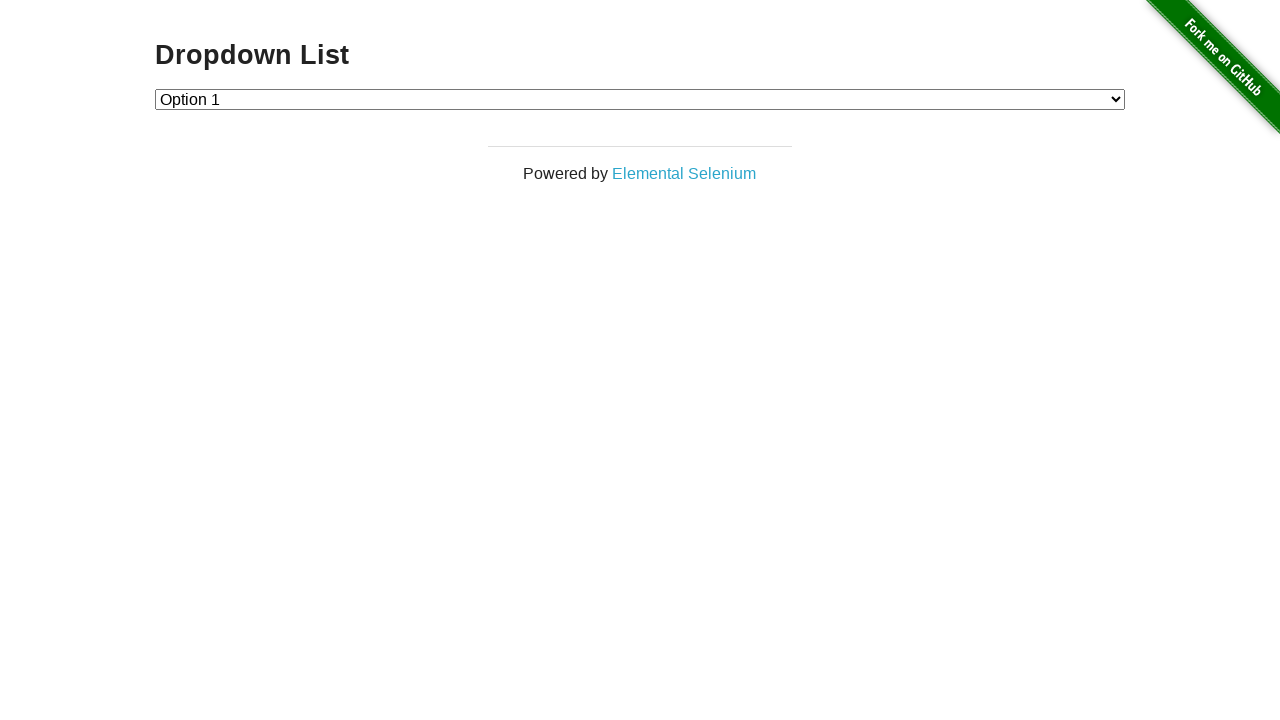

Verified dropdown size: 3 items total
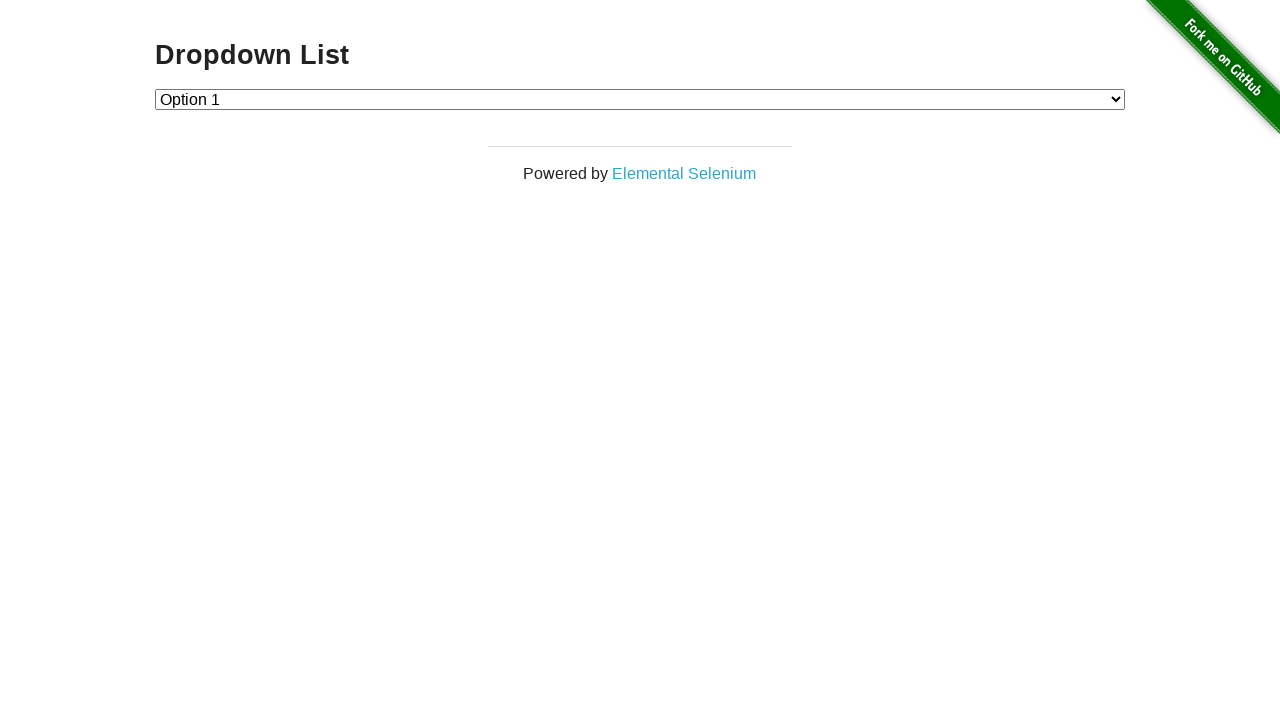

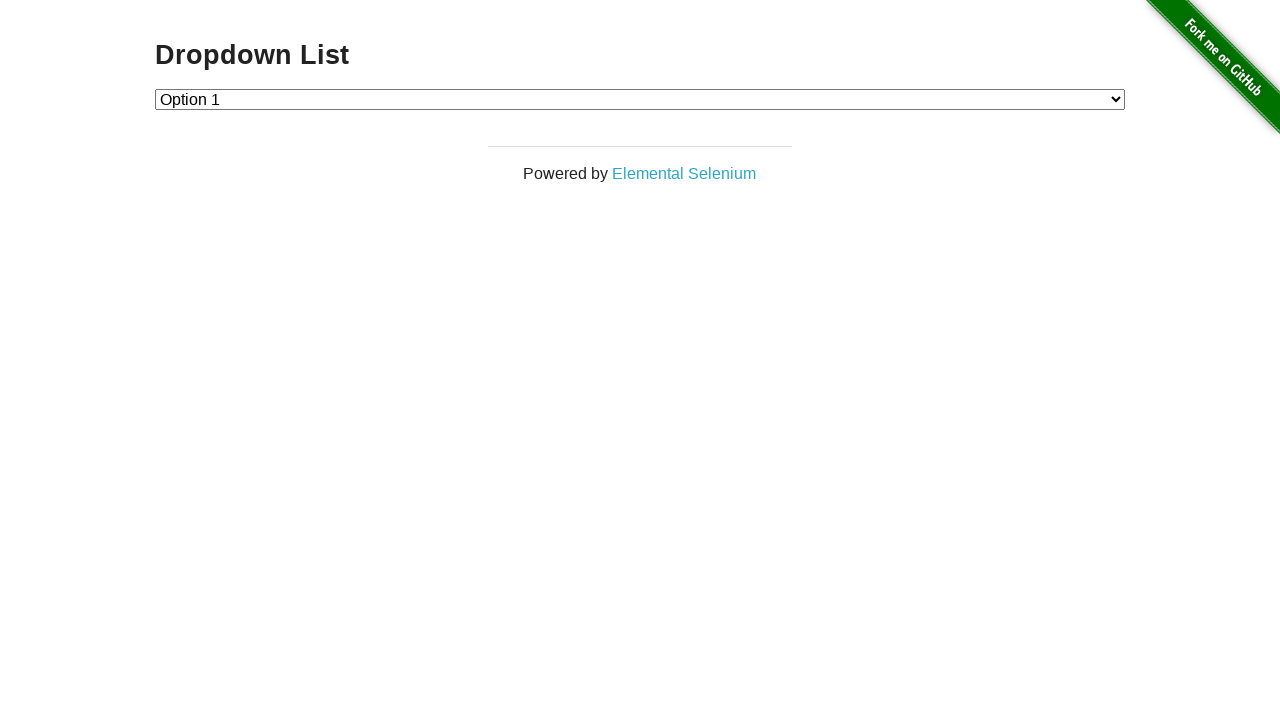